Tests mouse hover actions by hovering over an element and clicking on a revealed option

Starting URL: https://rahulshettyacademy.com/AutomationPractice/

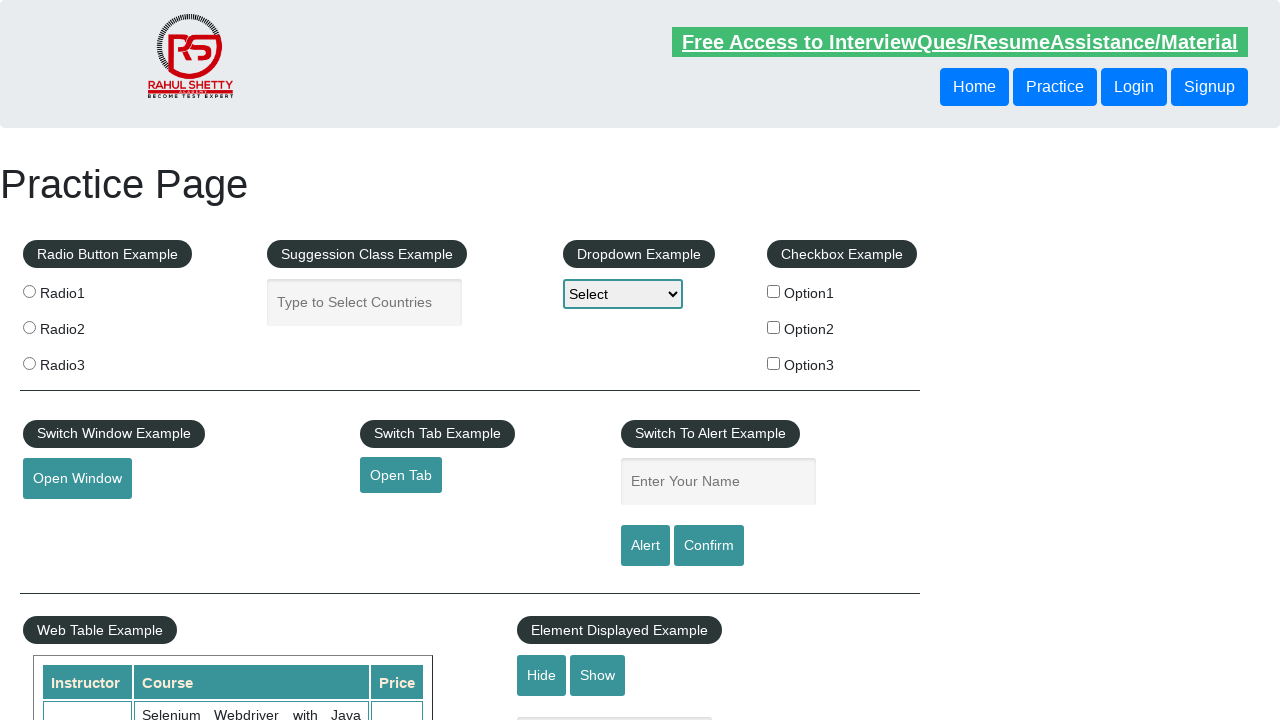

Hovered over mousehover element to reveal menu at (83, 361) on #mousehover
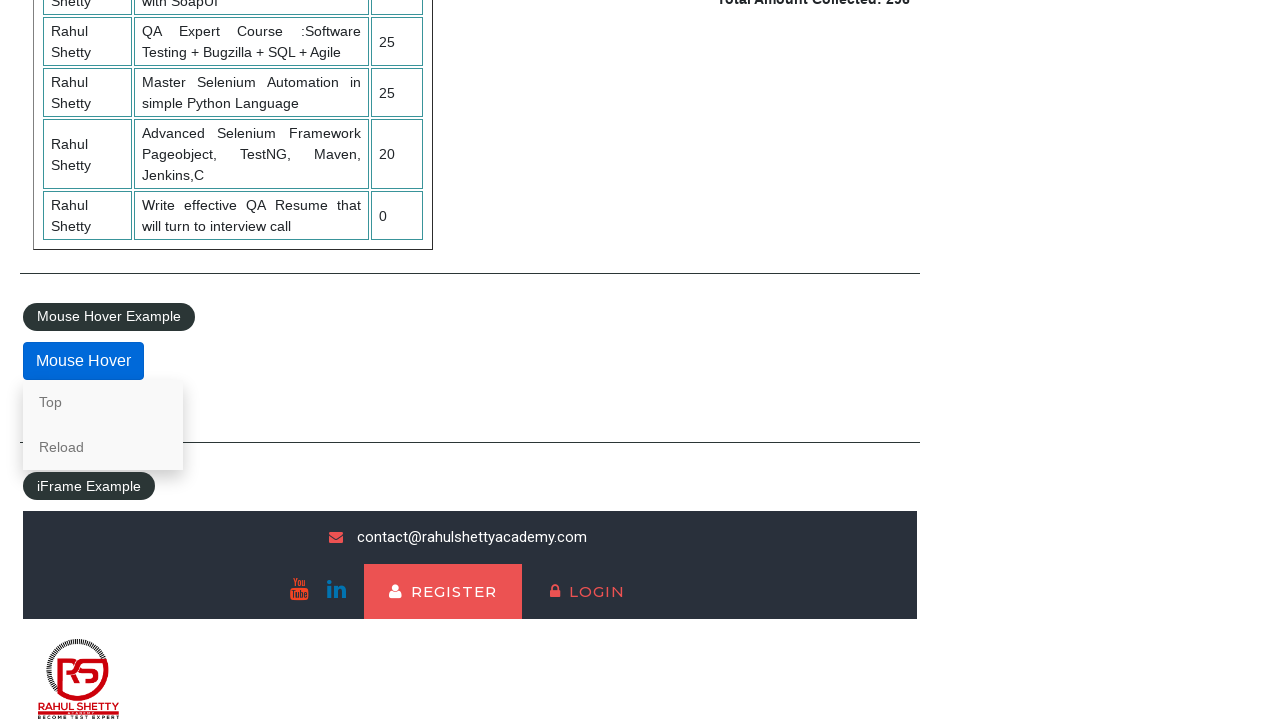

Clicked on revealed Reload link at (103, 447) on text=Reload
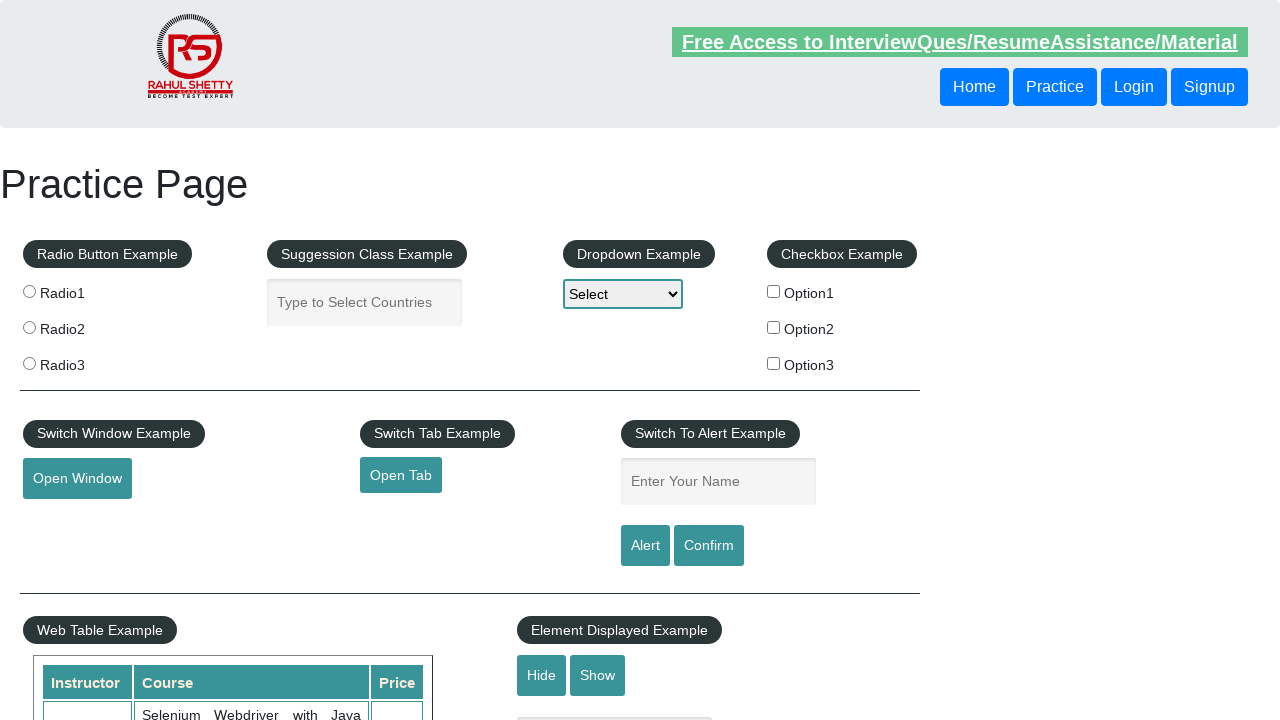

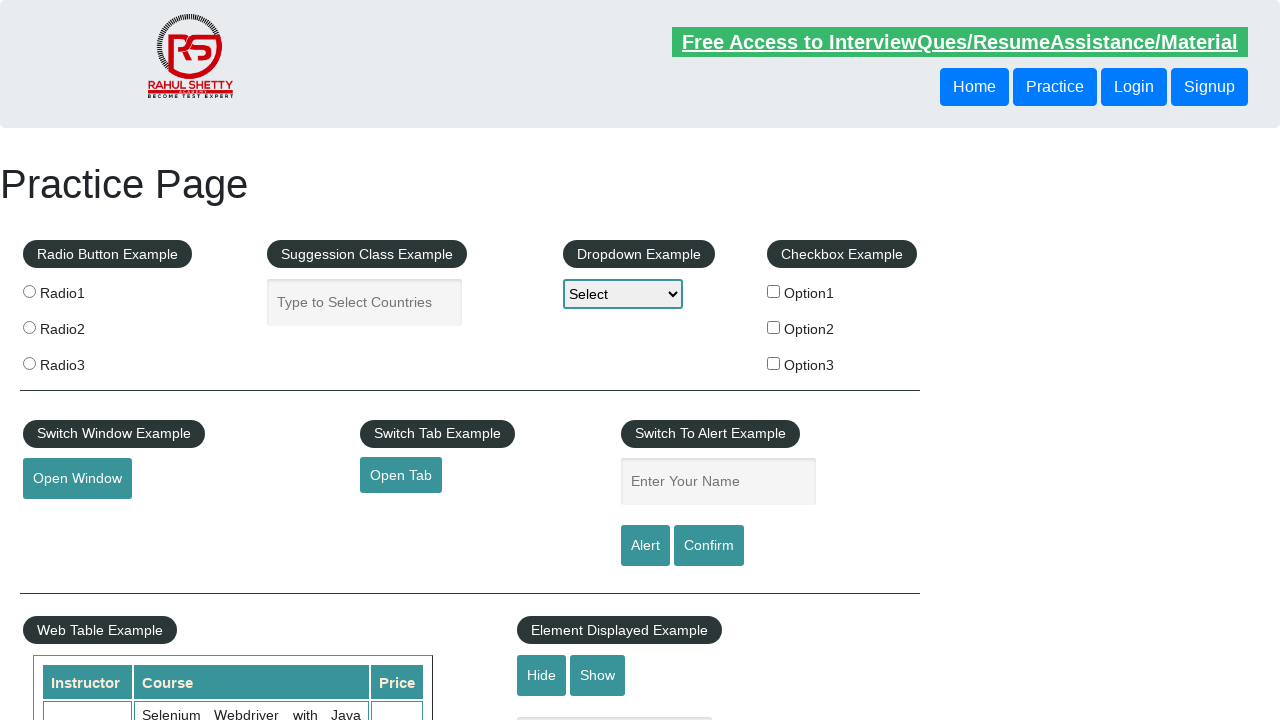